Tests a mathematical dropdown selection form by reading two numbers from the page, calculating their sum, and selecting the result from a dropdown menu

Starting URL: http://suninjuly.github.io/selects1.html

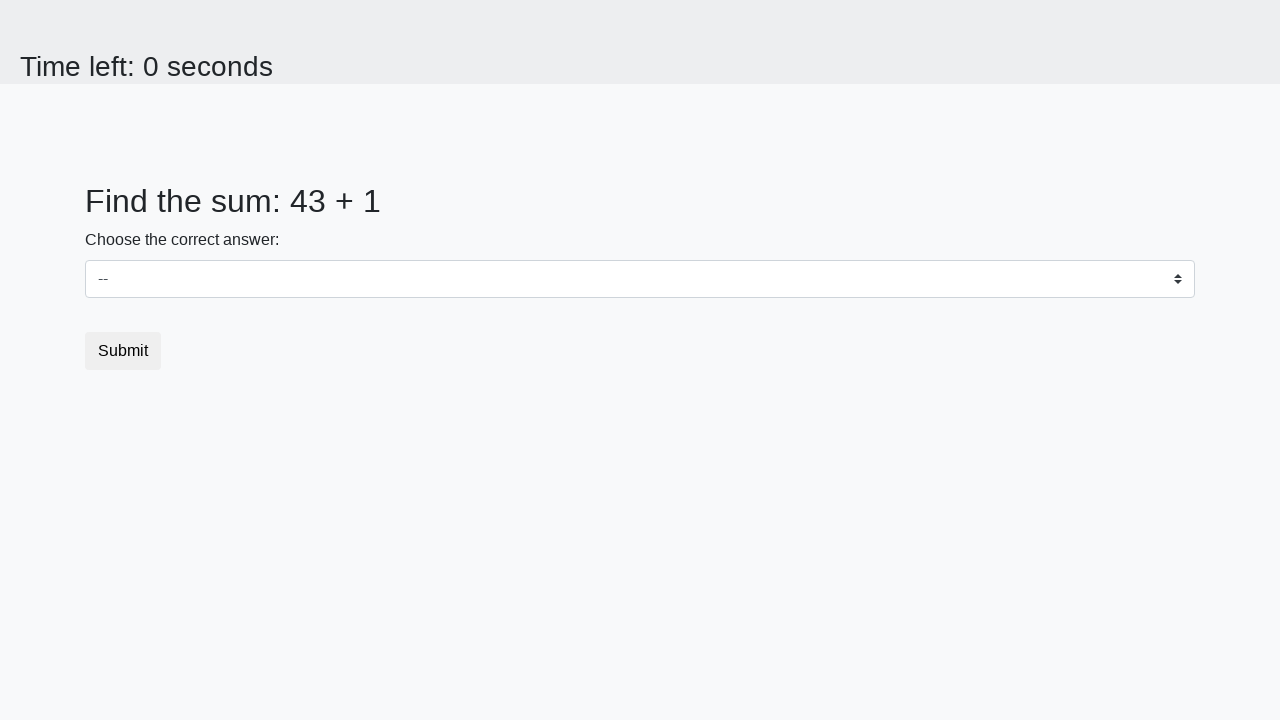

Retrieved first number from span#num1
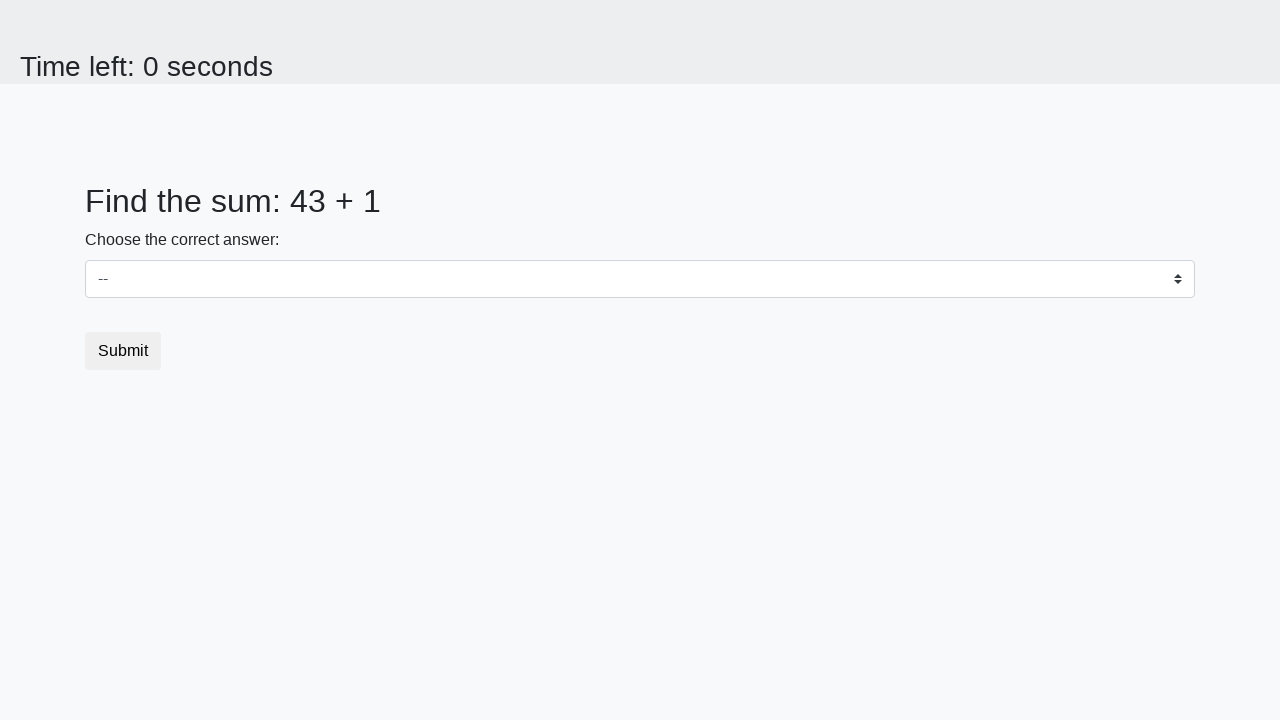

Retrieved second number from span#num2
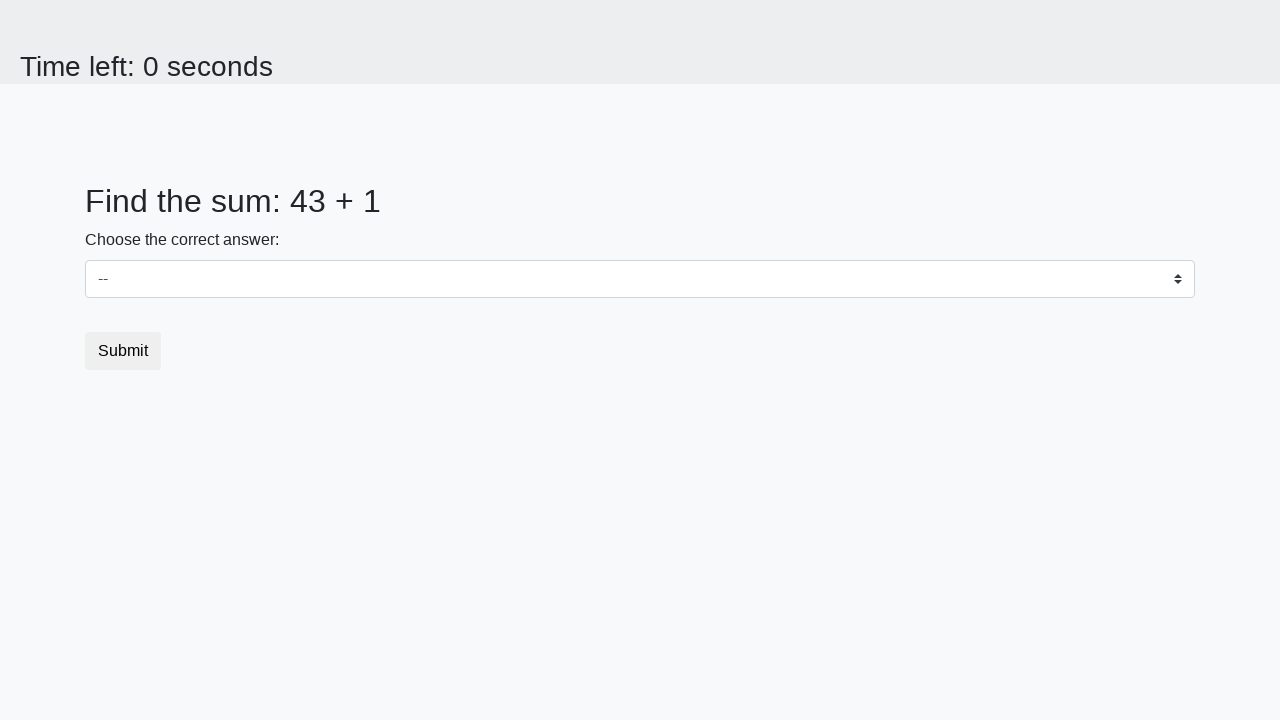

Calculated sum of 43 + 1 = 44
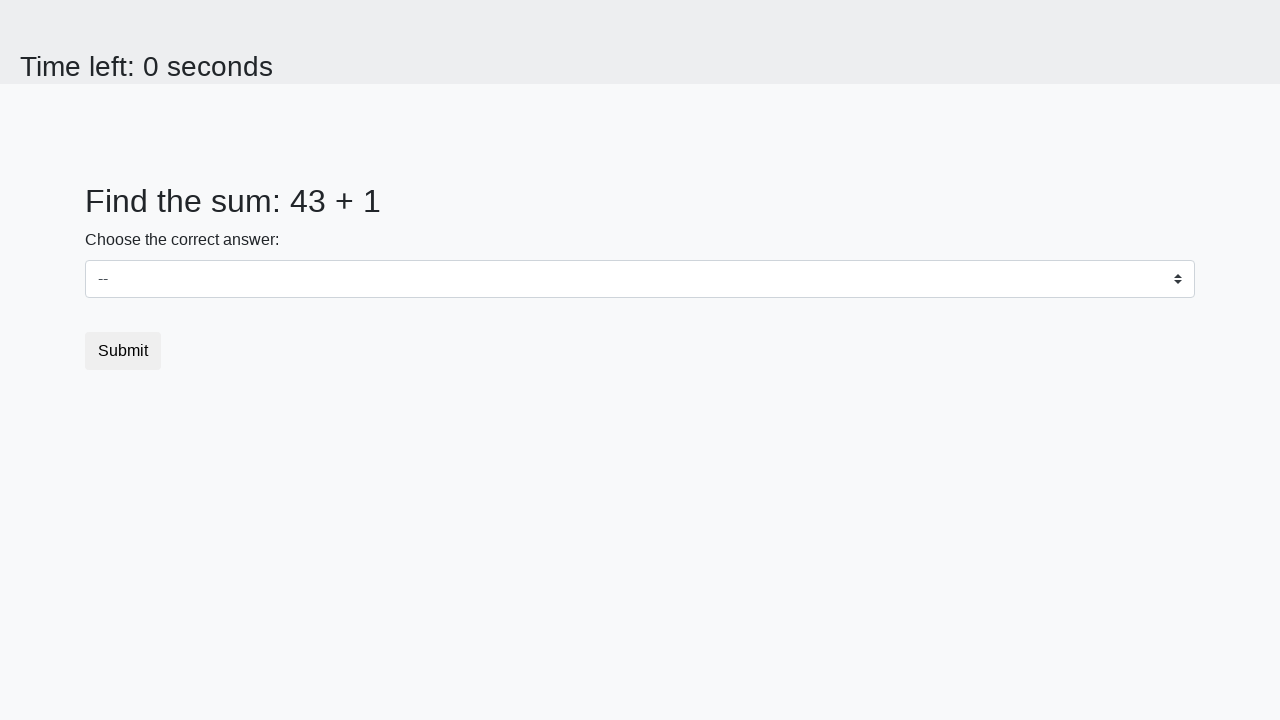

Selected 44 from dropdown menu on select#dropdown
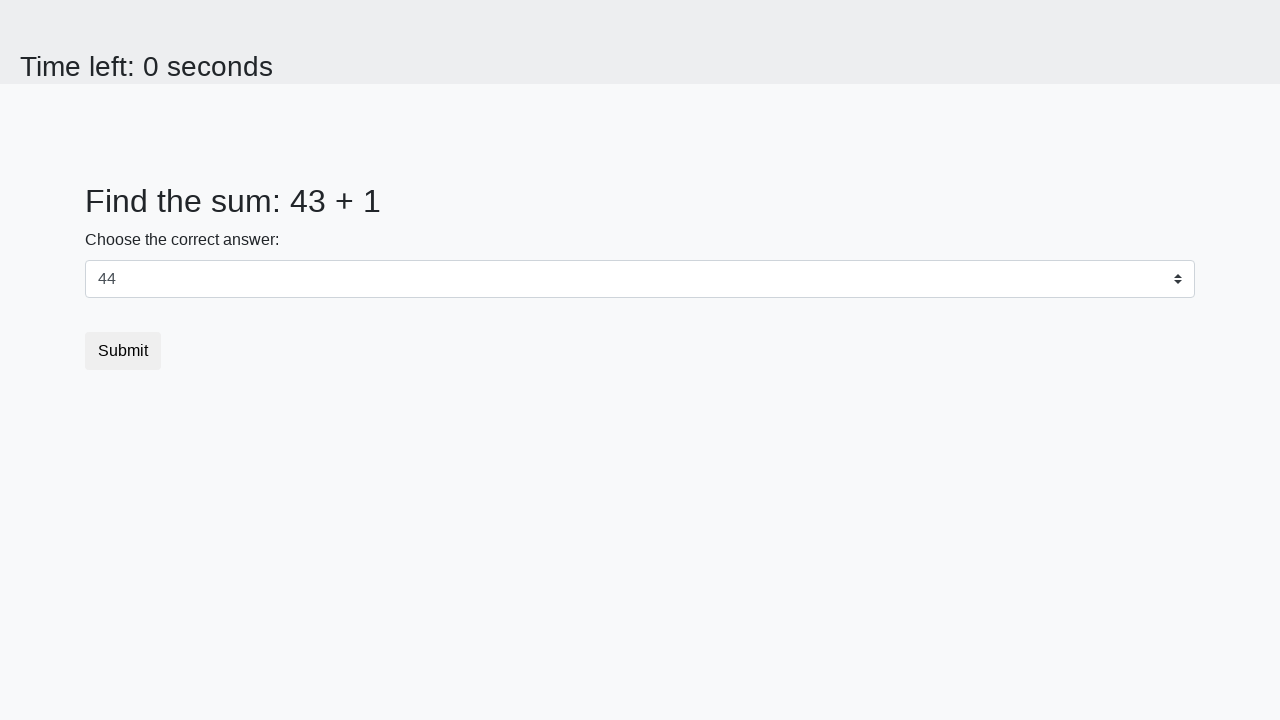

Clicked Submit button at (123, 351) on button:text("Submit")
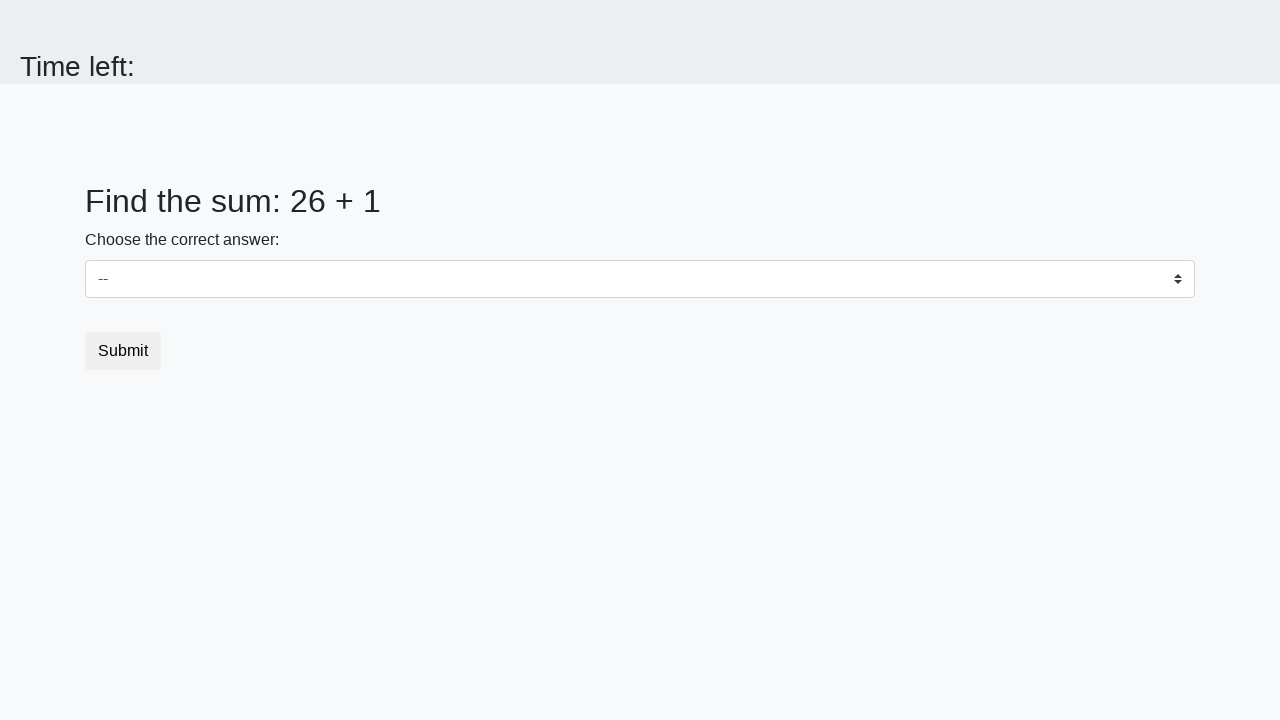

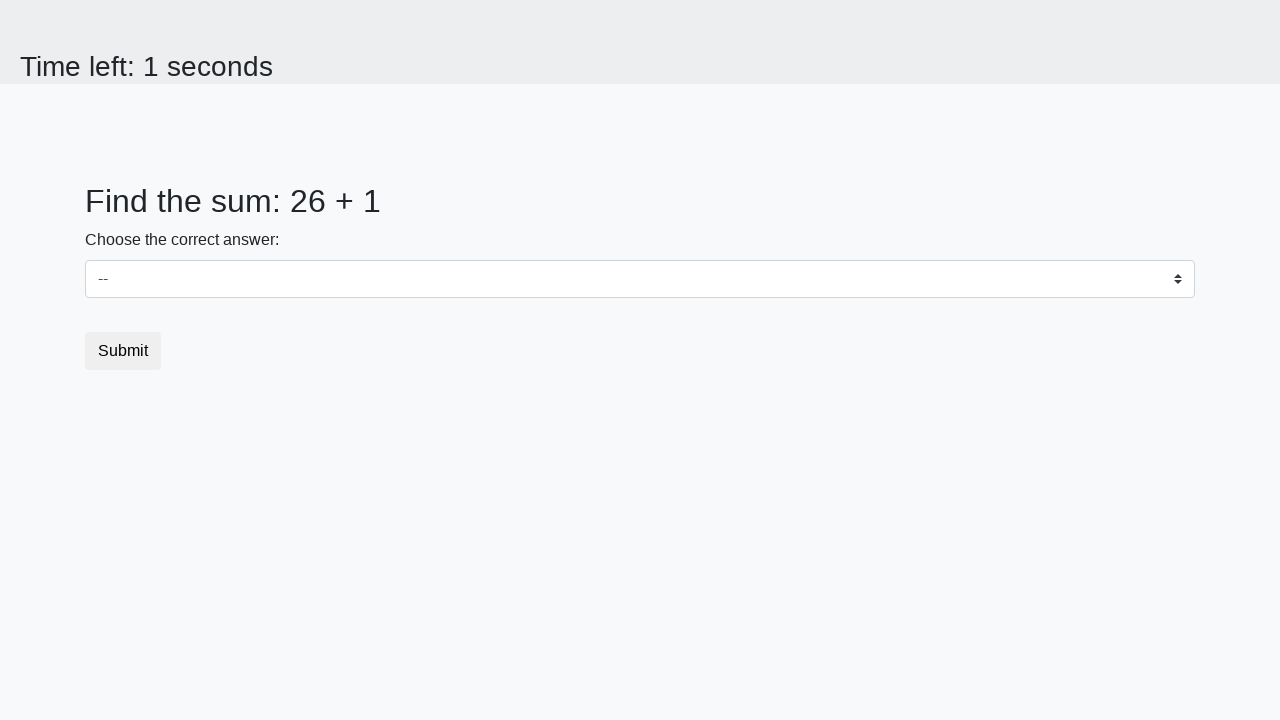